Tests locator-assertion autowaiting by clicking an AJAX button and using expect with extended timeout to verify the success message

Starting URL: http://www.uitestingplayground.com/ajax

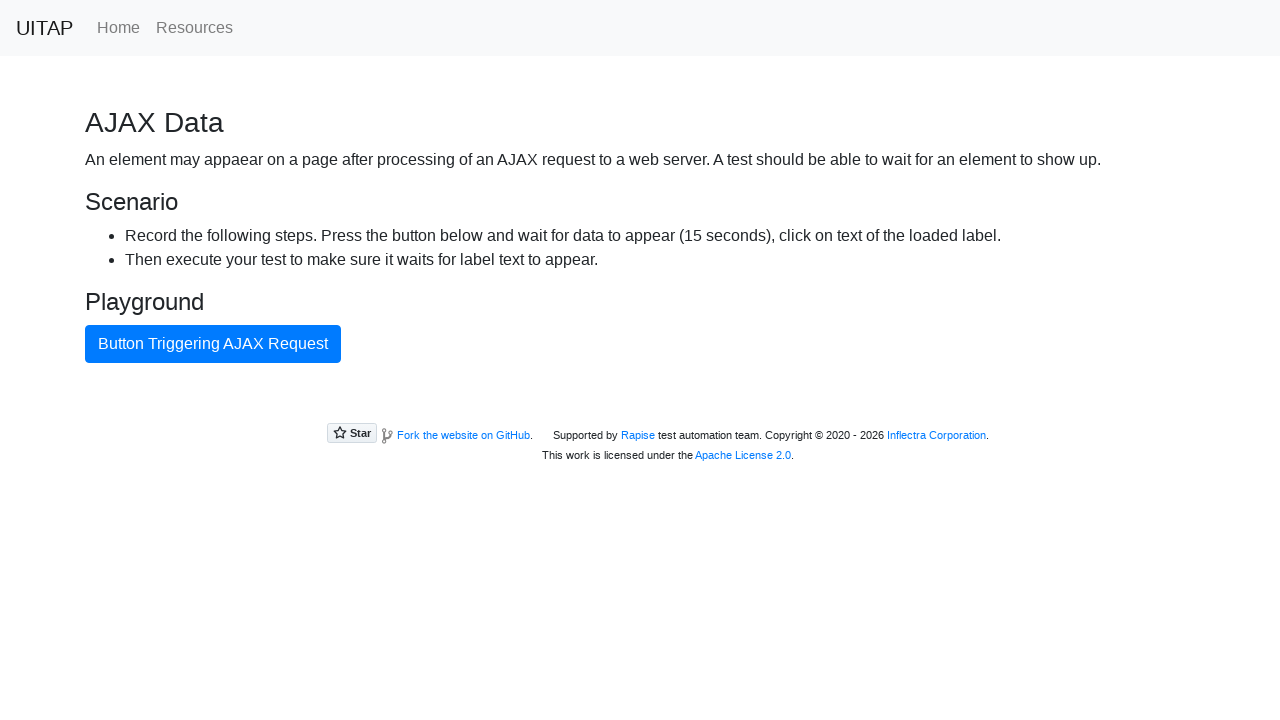

Clicked button triggering AJAX request at (213, 344) on internal:text="Button Triggering AJAX Request"i
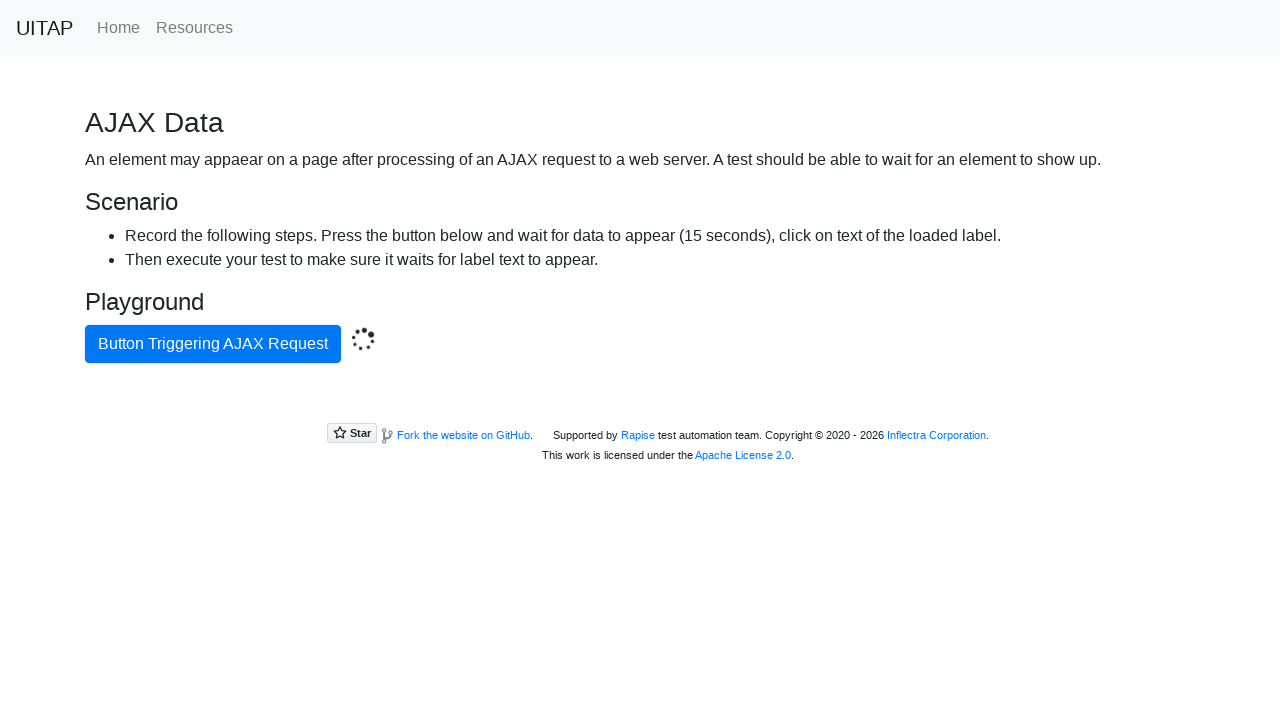

Located success message element
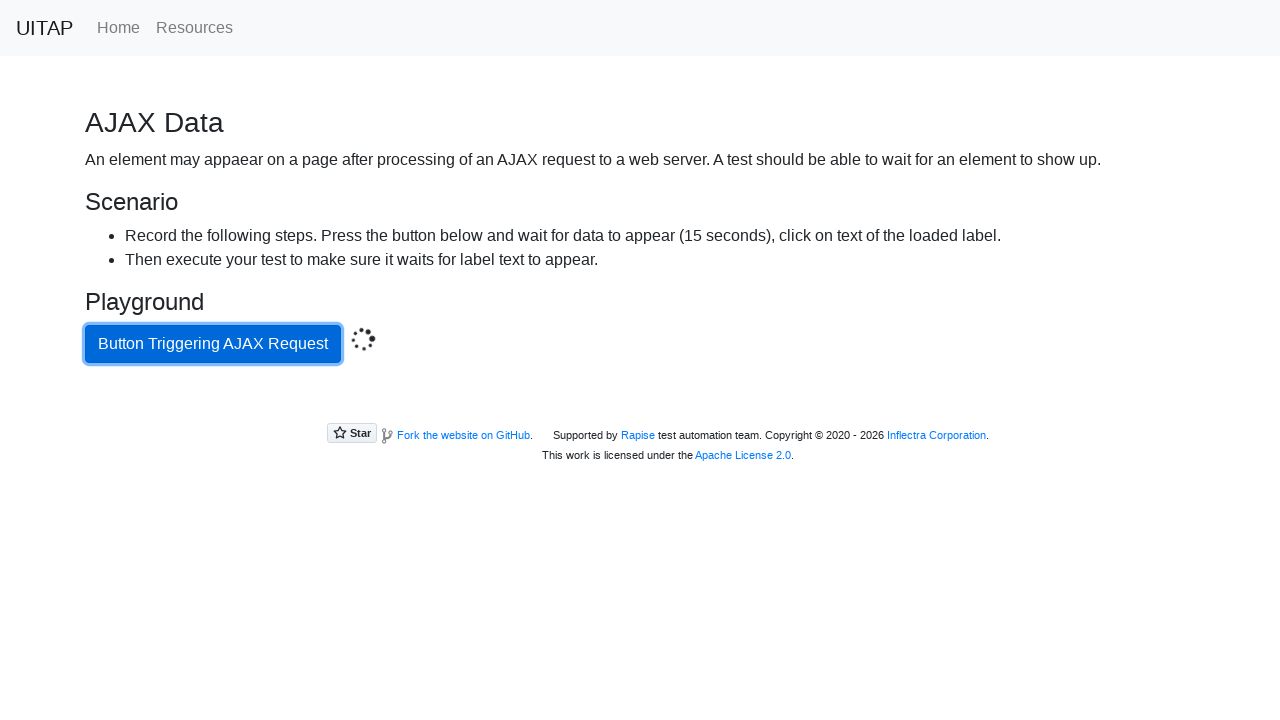

Verified success message 'Data loaded with AJAX get request.' appeared with extended timeout
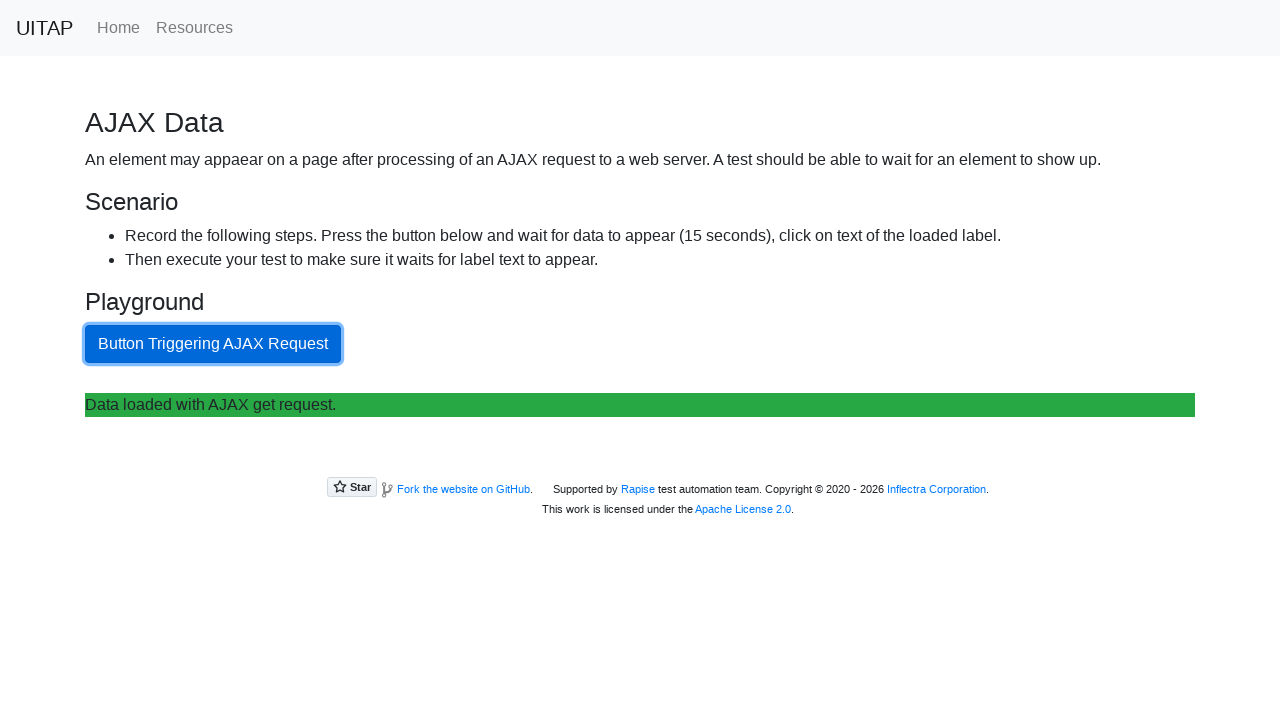

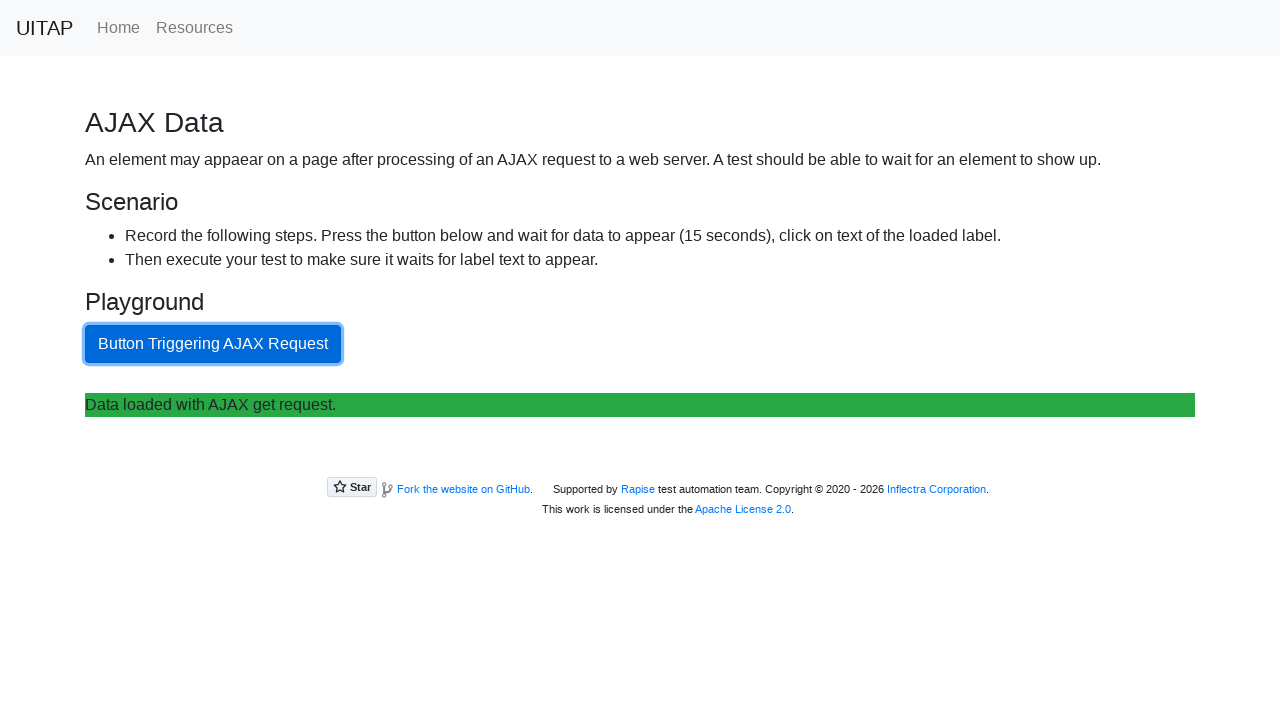